Tests table sorting functionality by clicking on the Veg/fruit name column header and verifying the items are sorted alphabetically

Starting URL: https://rahulshettyacademy.com/seleniumPractise/#/offers

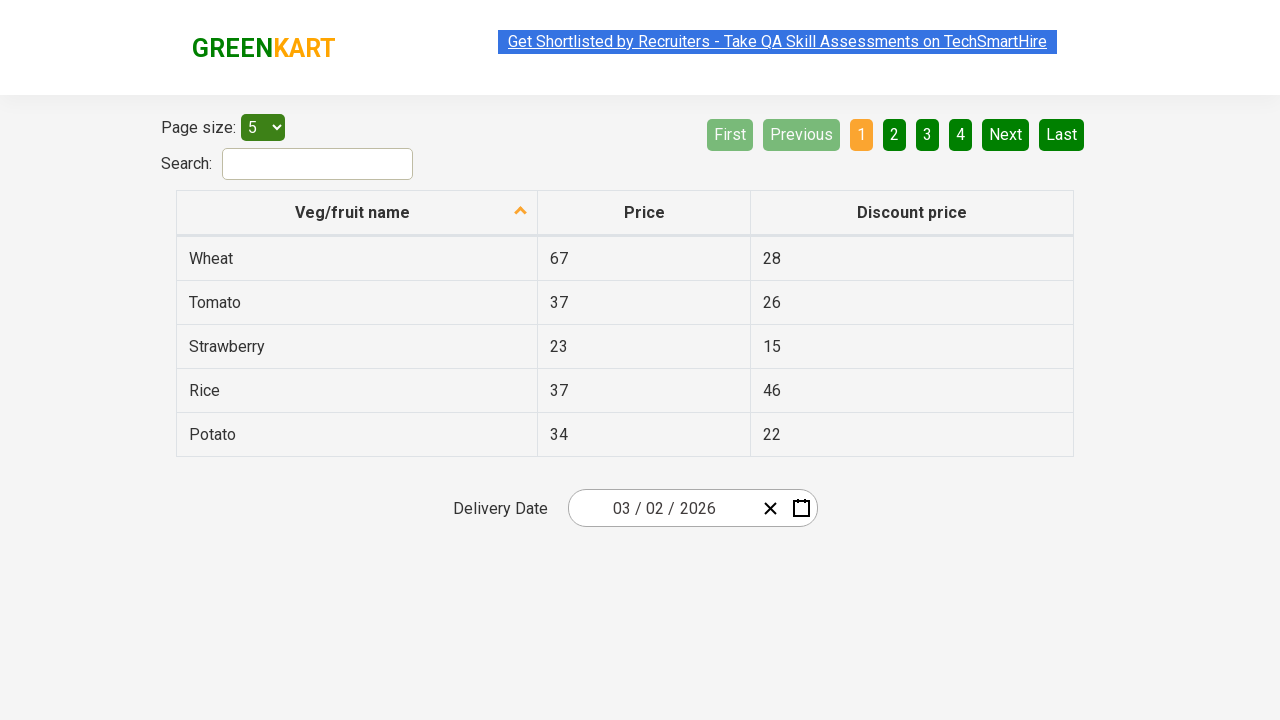

Clicked on 'Veg/fruit name' column header to sort at (353, 212) on xpath=//span[text()='Veg/fruit name']
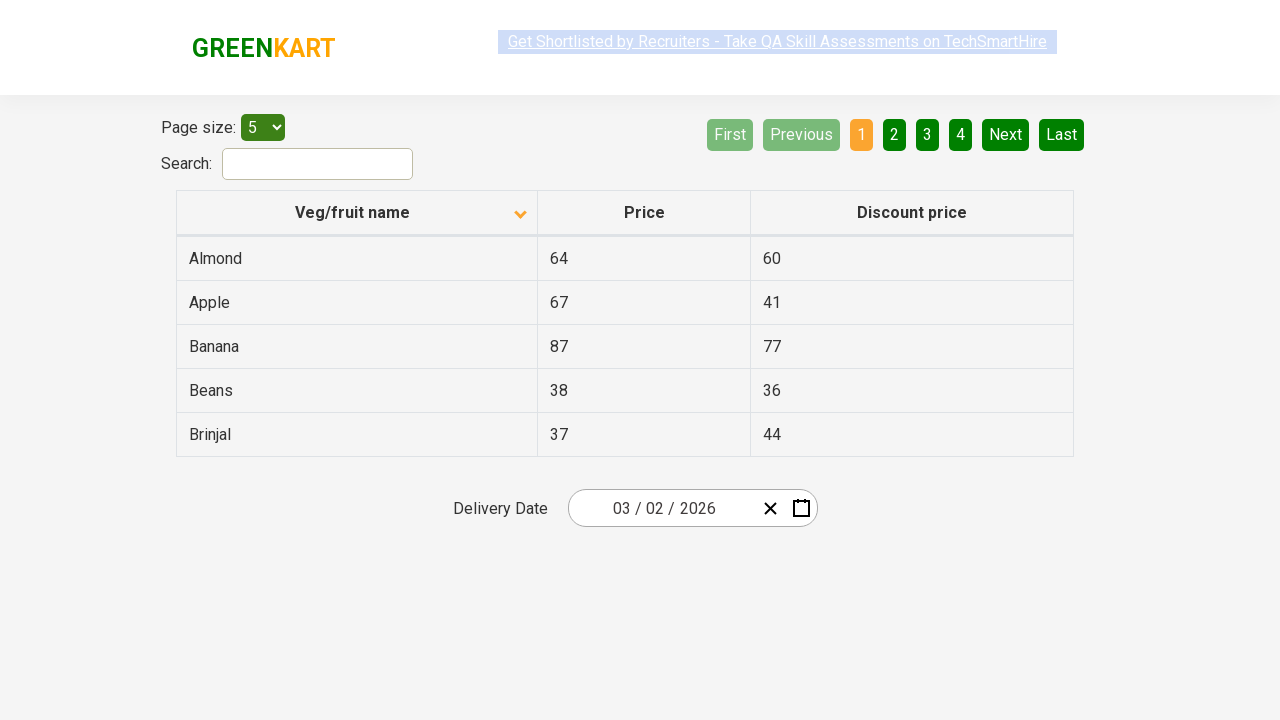

Table items loaded and first column cells are present
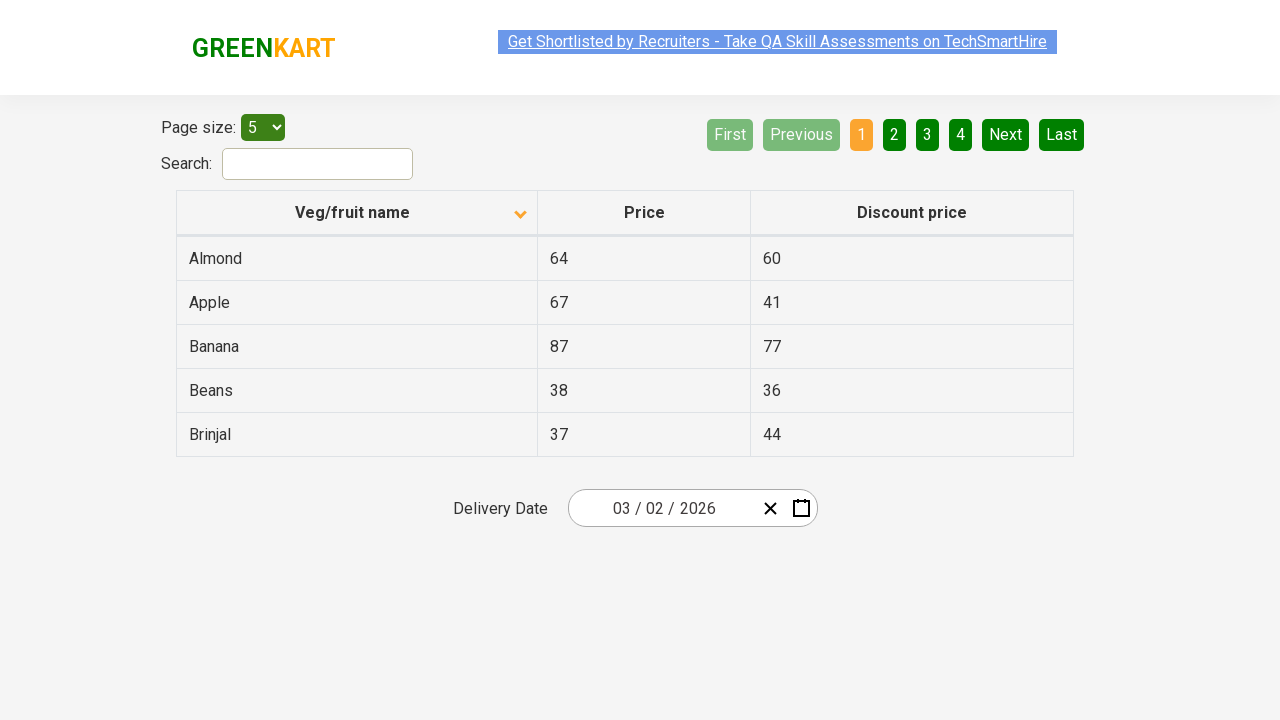

Retrieved all items from first column: ['Almond', 'Apple', 'Banana', 'Beans', 'Brinjal']
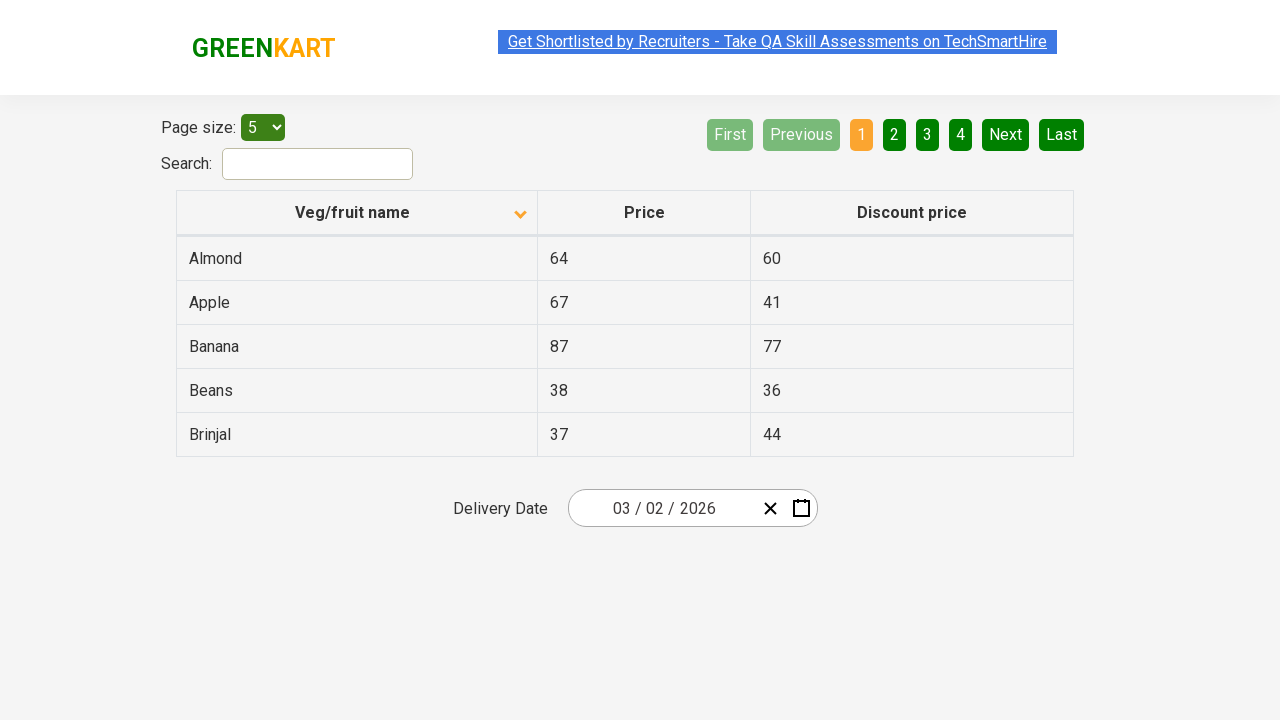

Created sorted copy of items list for comparison
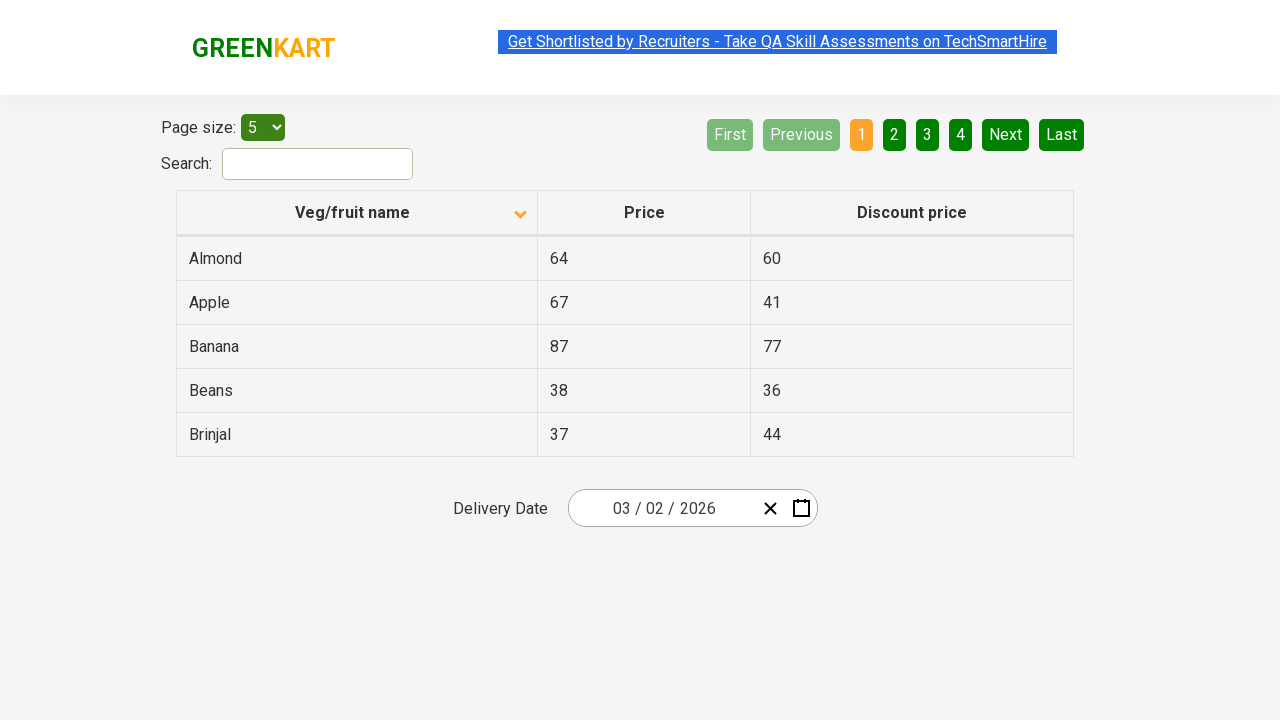

Verified that items are sorted alphabetically
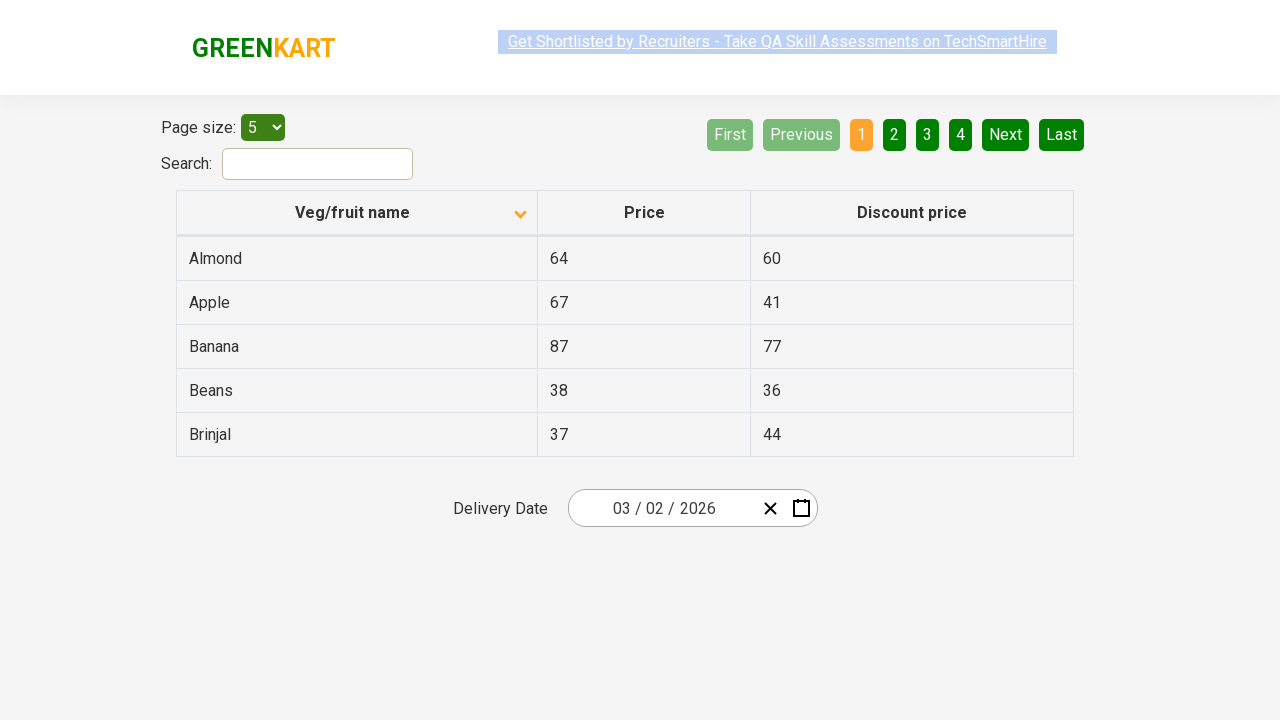

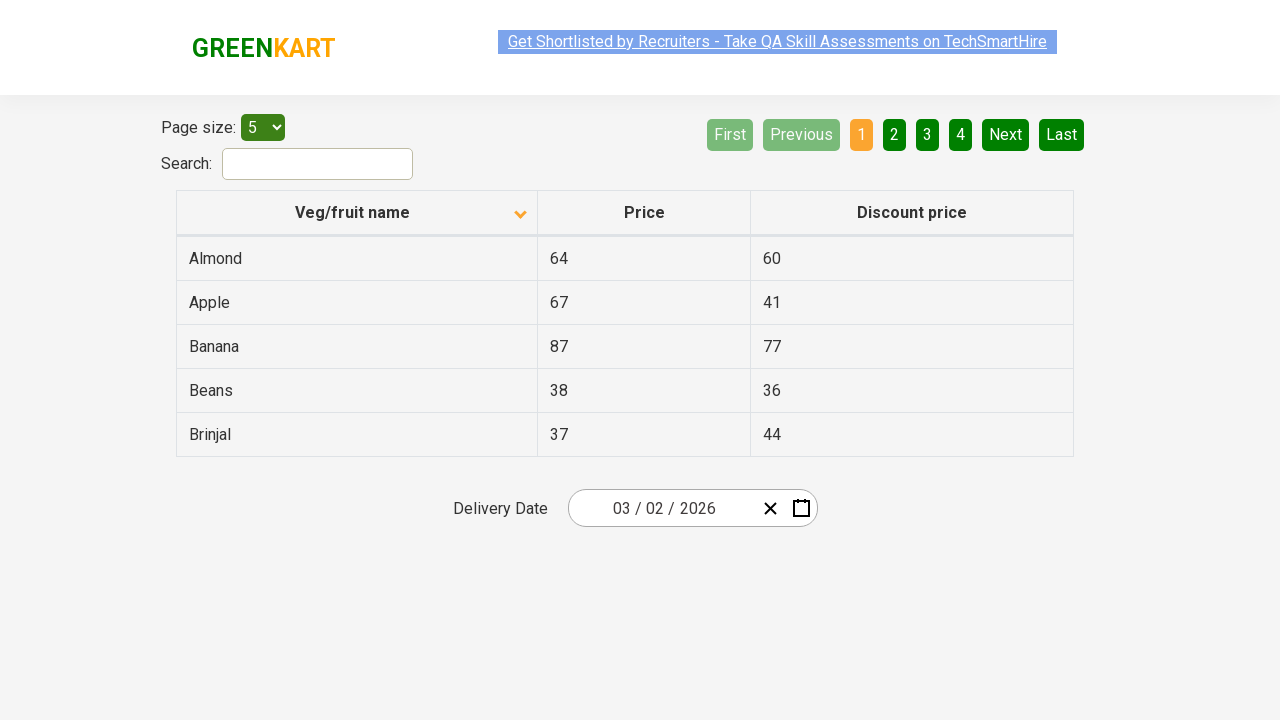